Tests scrolling to form elements and filling in name and date fields on a scroll practice page

Starting URL: https://formy-project.herokuapp.com/scroll

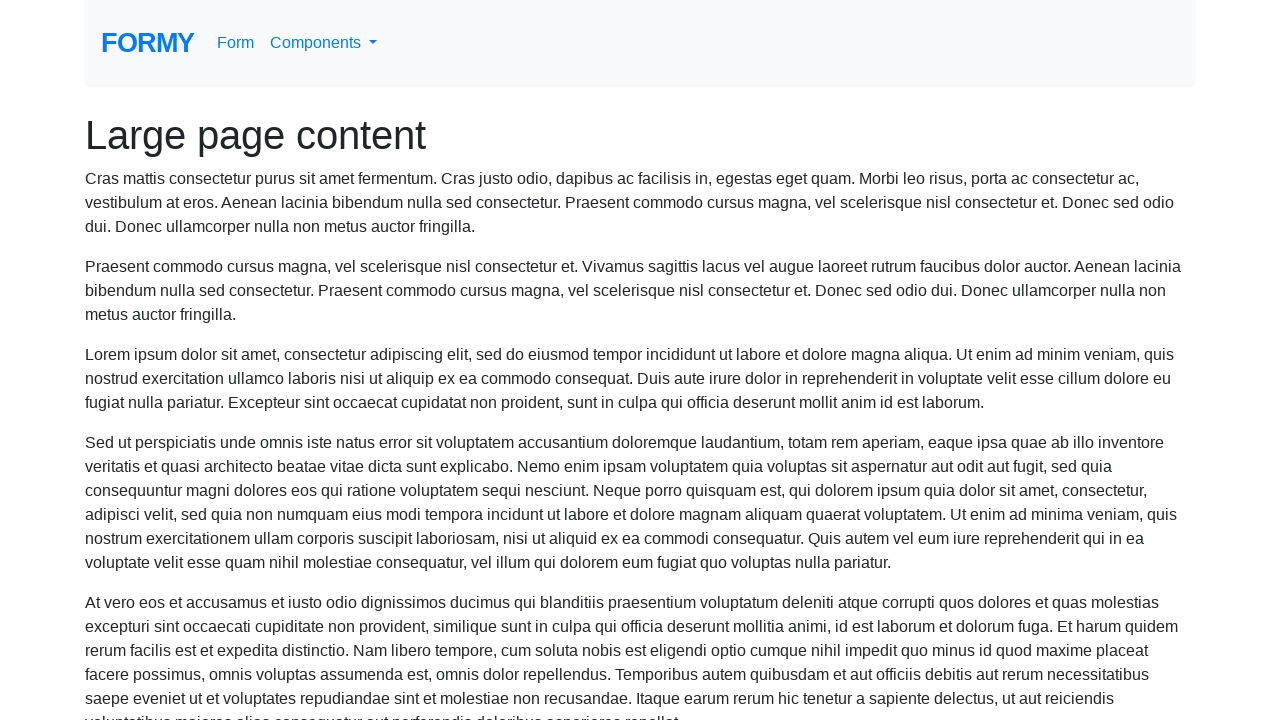

Scrolled to name field
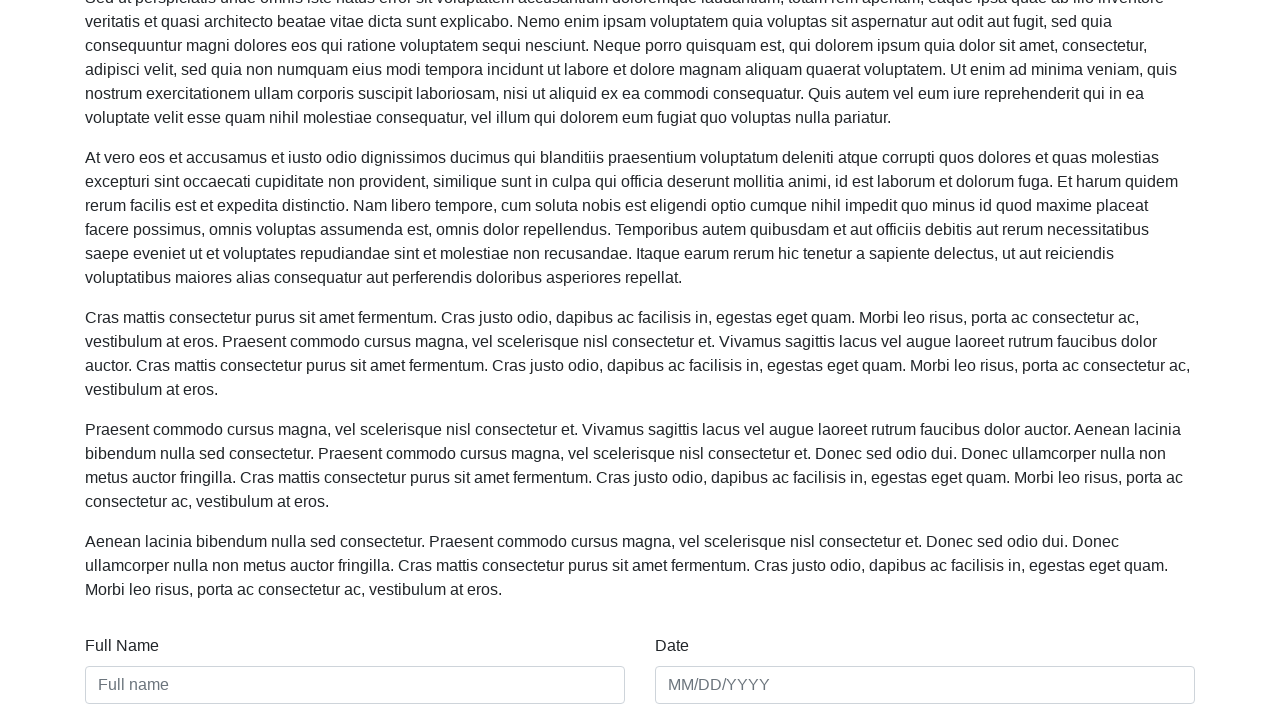

Filled name field with 'Marcus Thompson' on #name
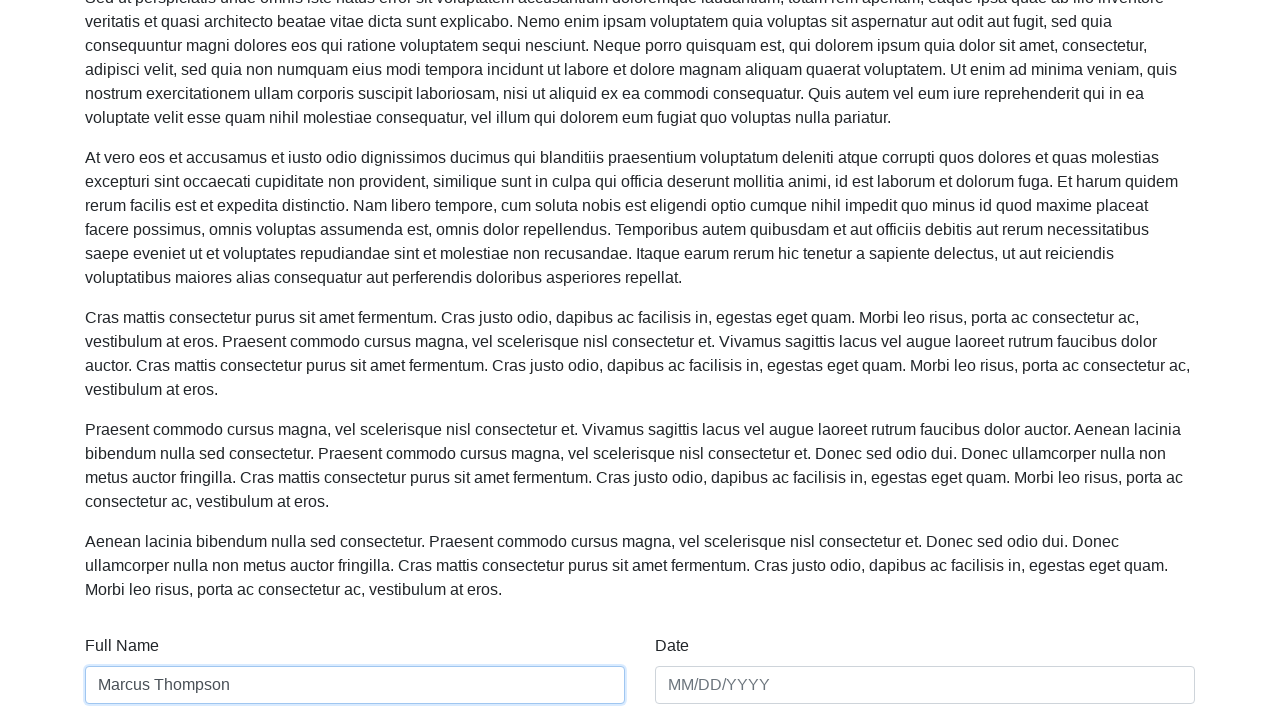

Scrolled to date field
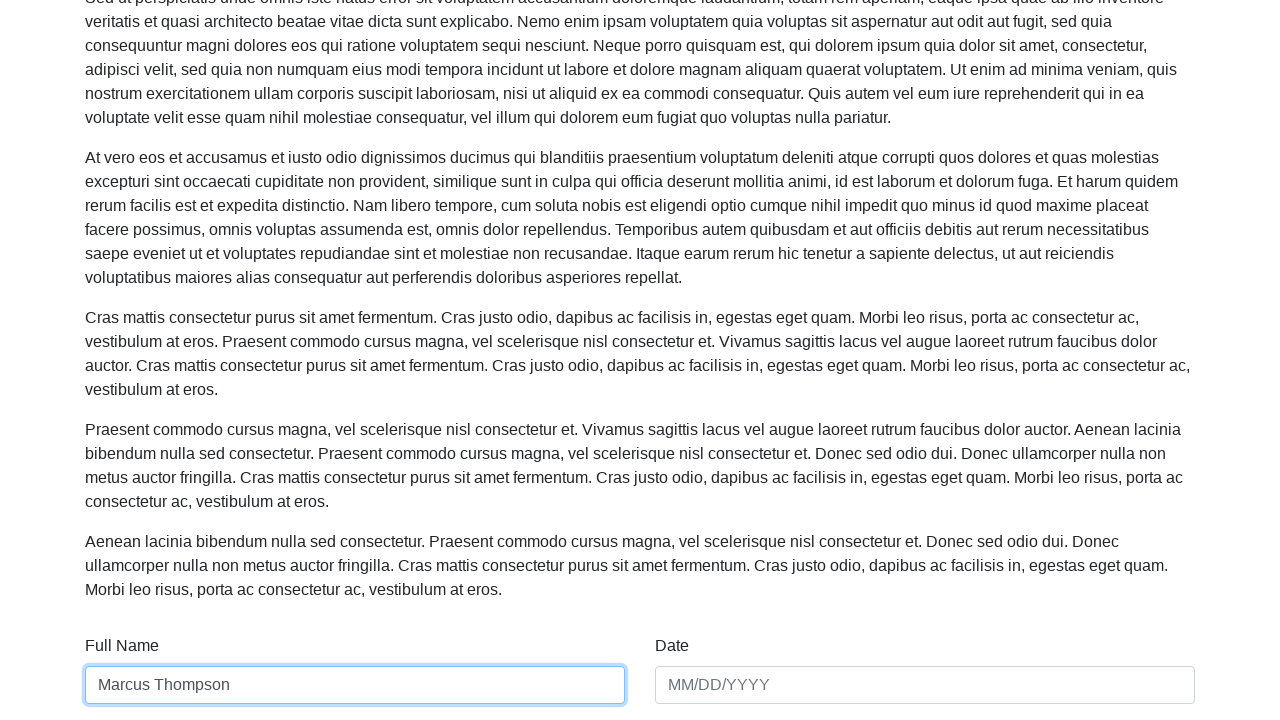

Filled date field with '03/15/2024' on #date
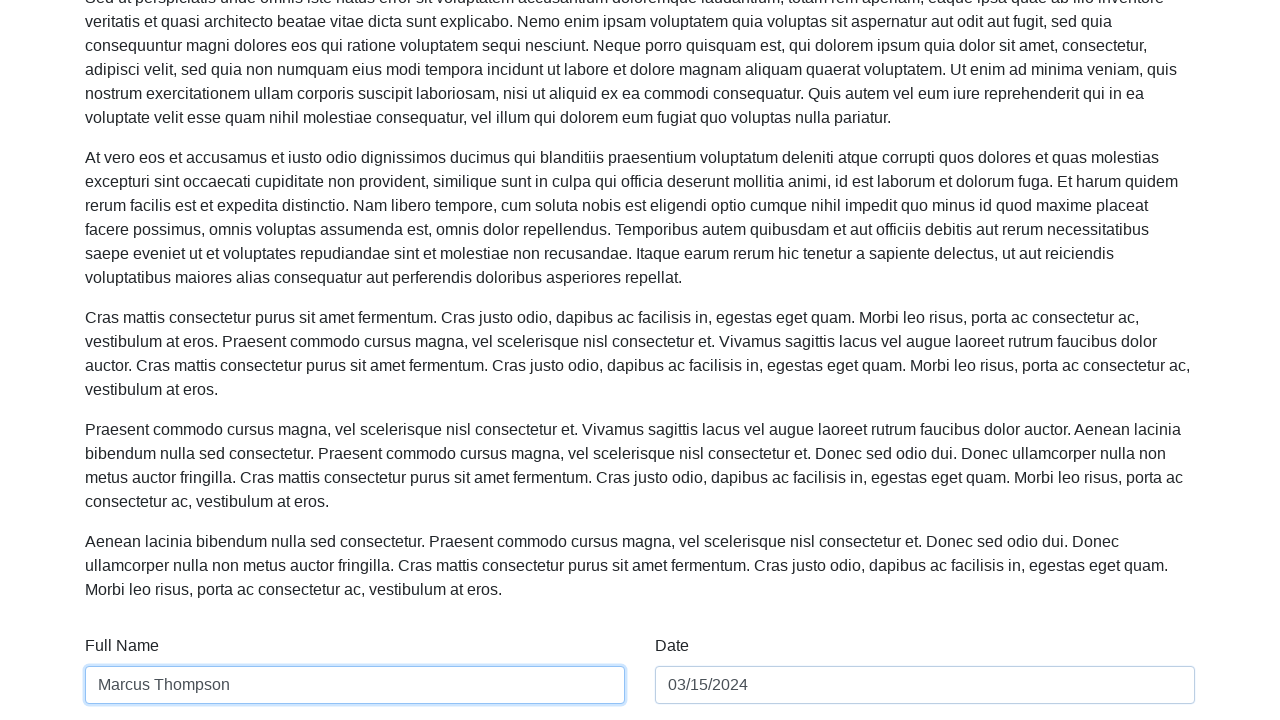

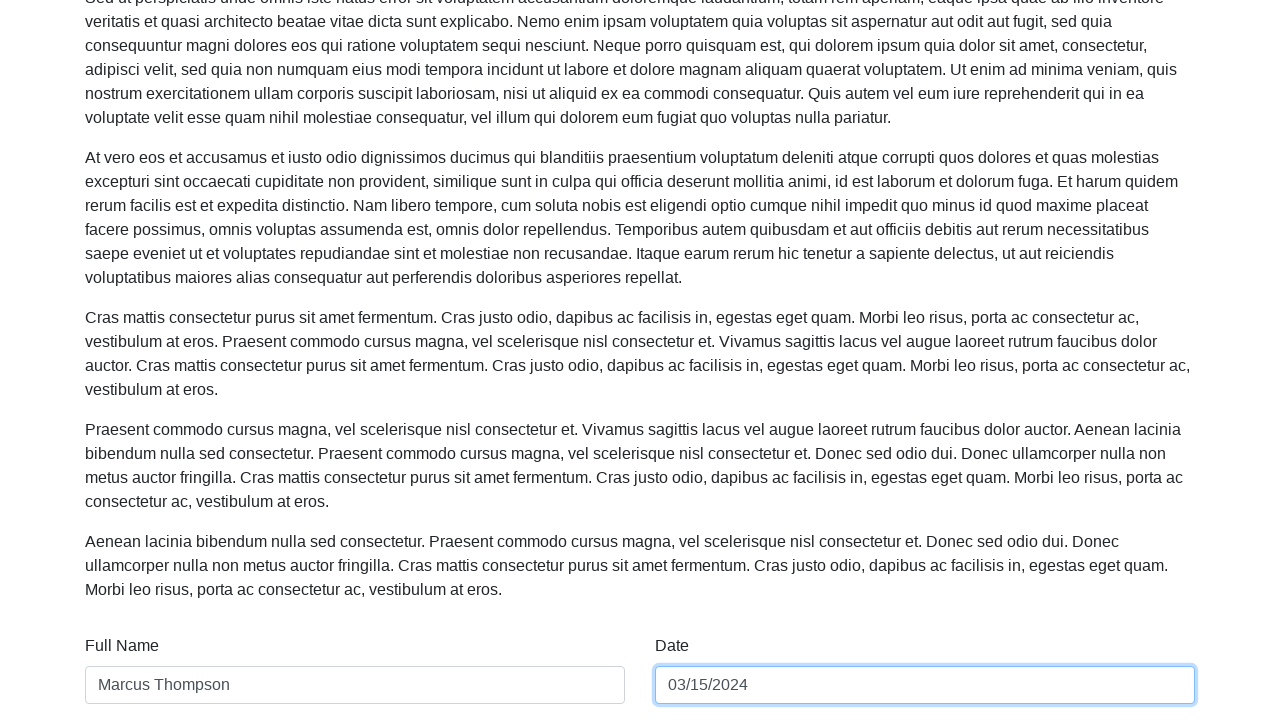